Tests a demo registration form by filling in username, email, and password fields, then clicking the submit button on a public Selenium practice page.

Starting URL: https://skptricks.github.io/learncoding/selenium-demo/login%20registration%20page/Register.html

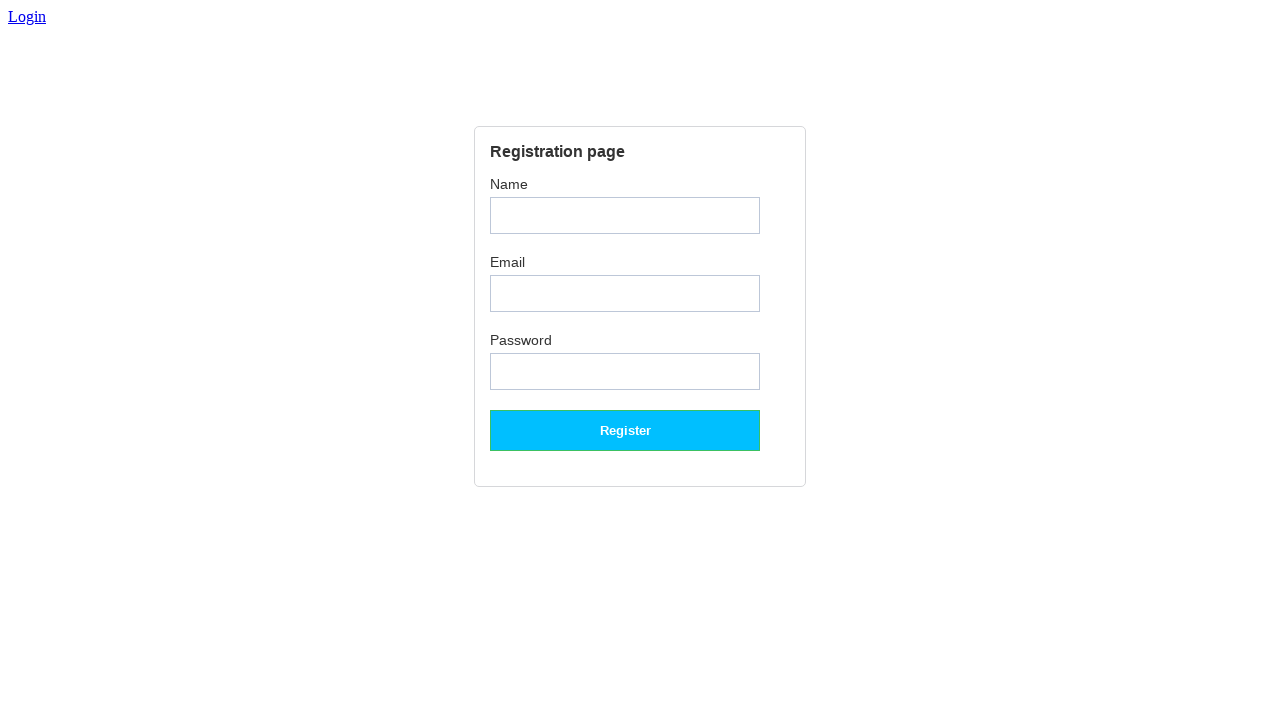

Filled username field with 'JohnDoe2024' on input.username
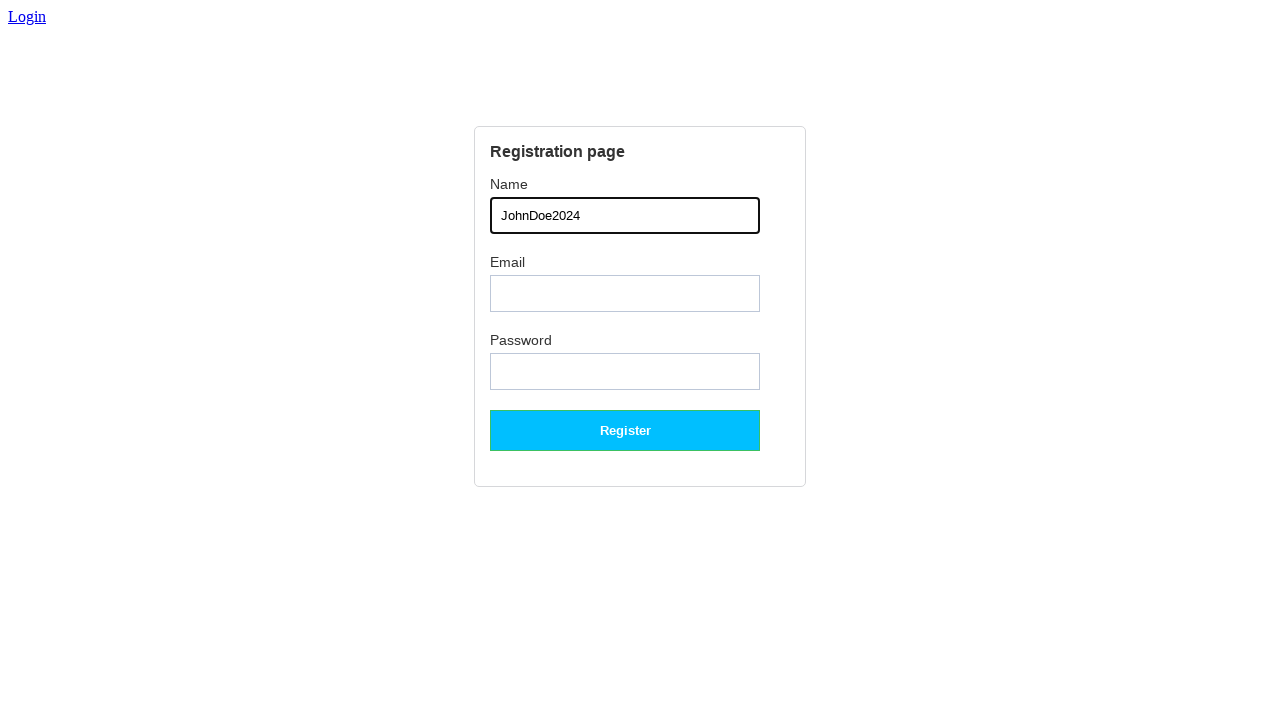

Filled email field with 'johndoe2024@testmail.com' on input.emailid
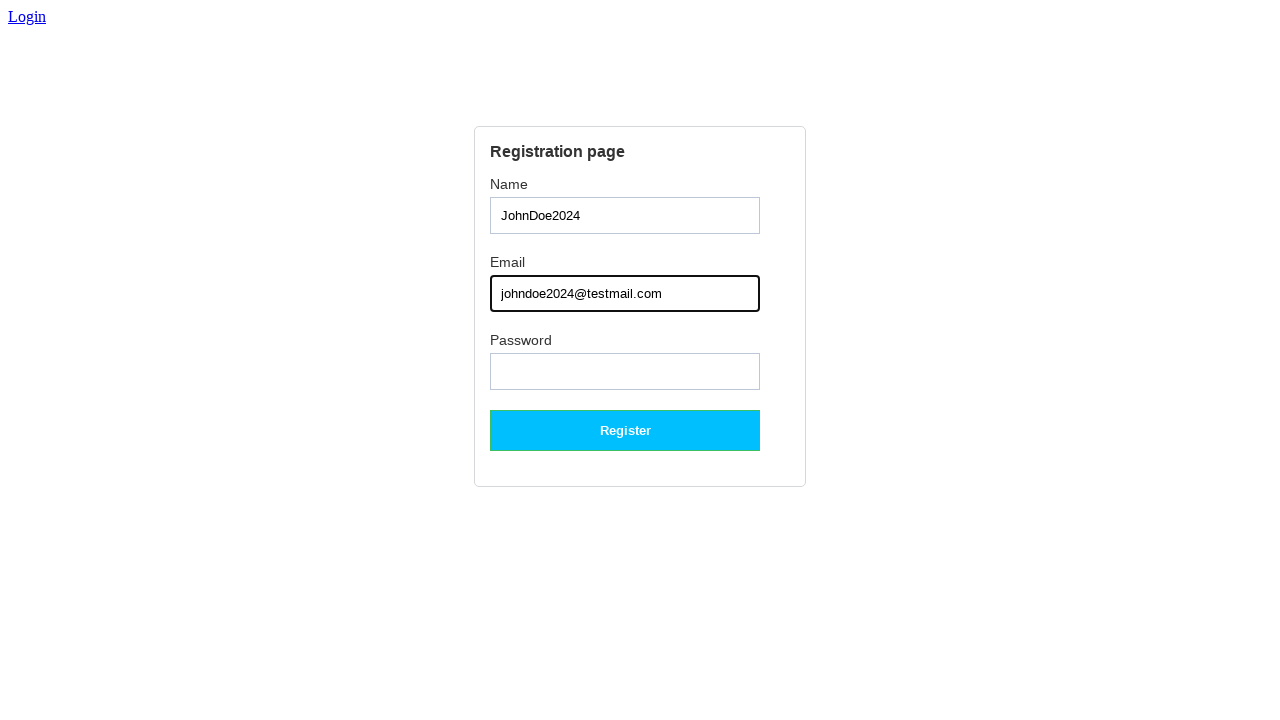

Filled password field with 'SecurePass789' on input.password
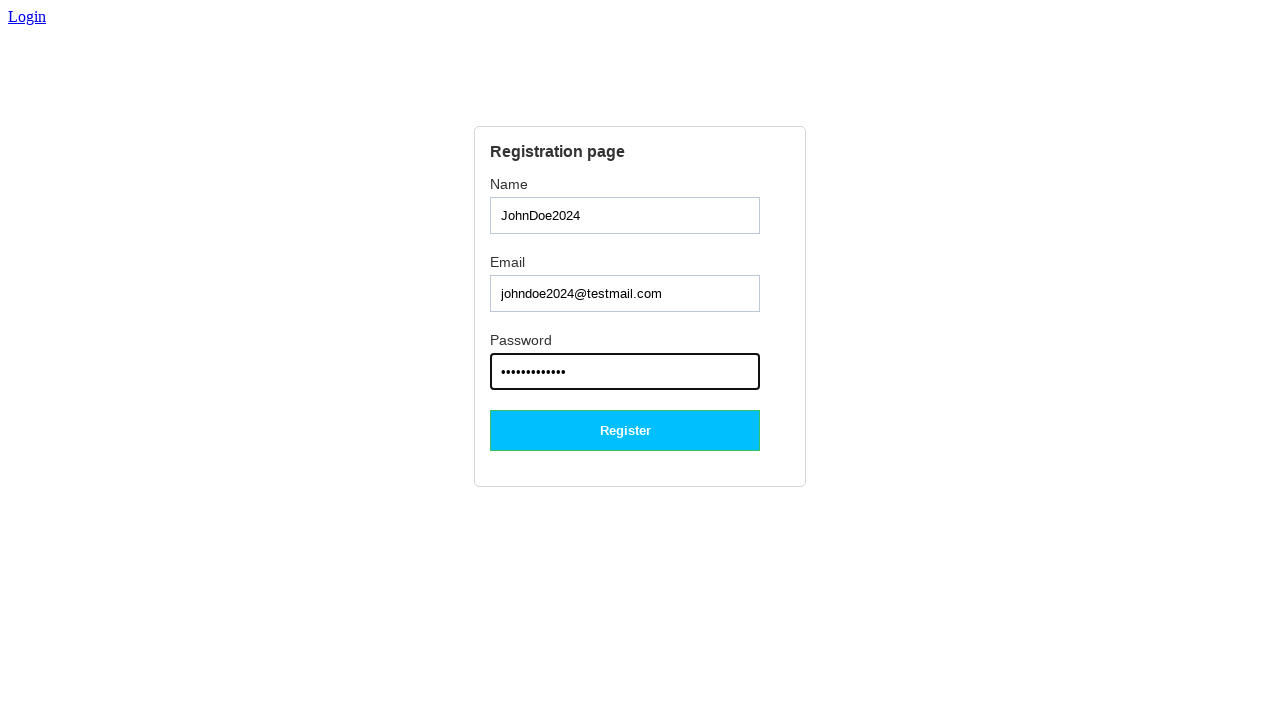

Clicked the register/submit button at (625, 430) on input.button.style1.style2
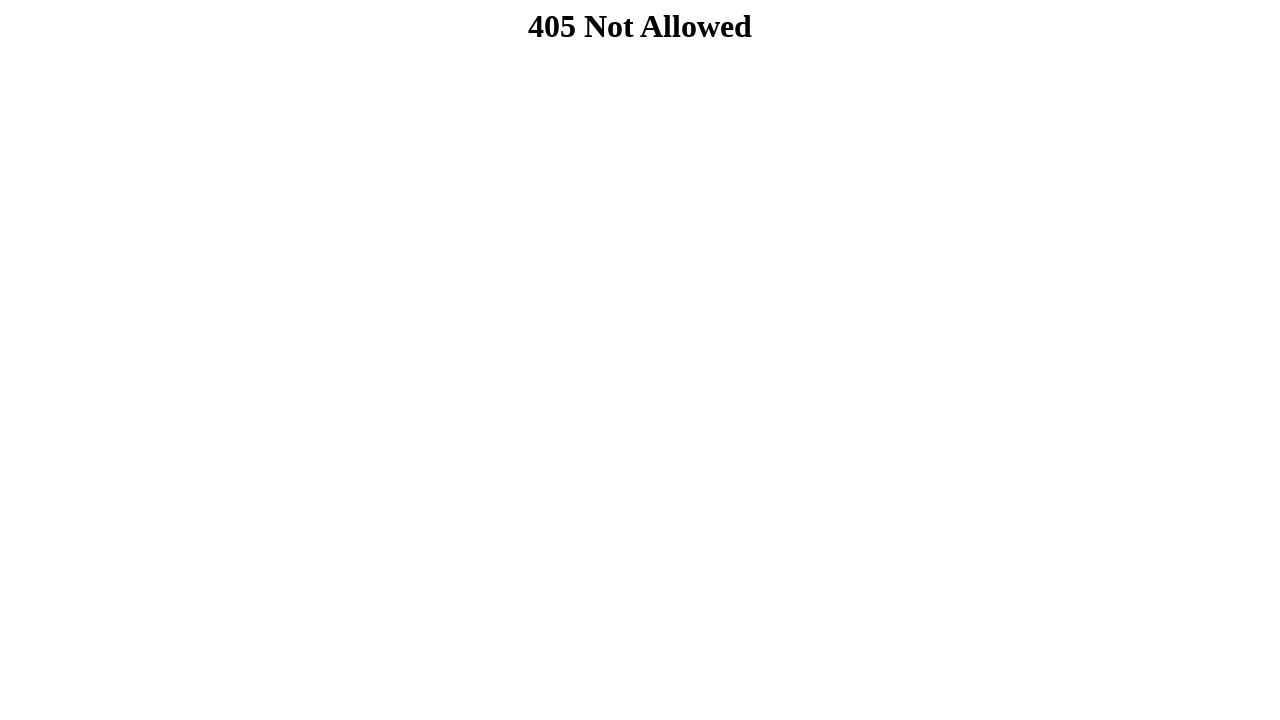

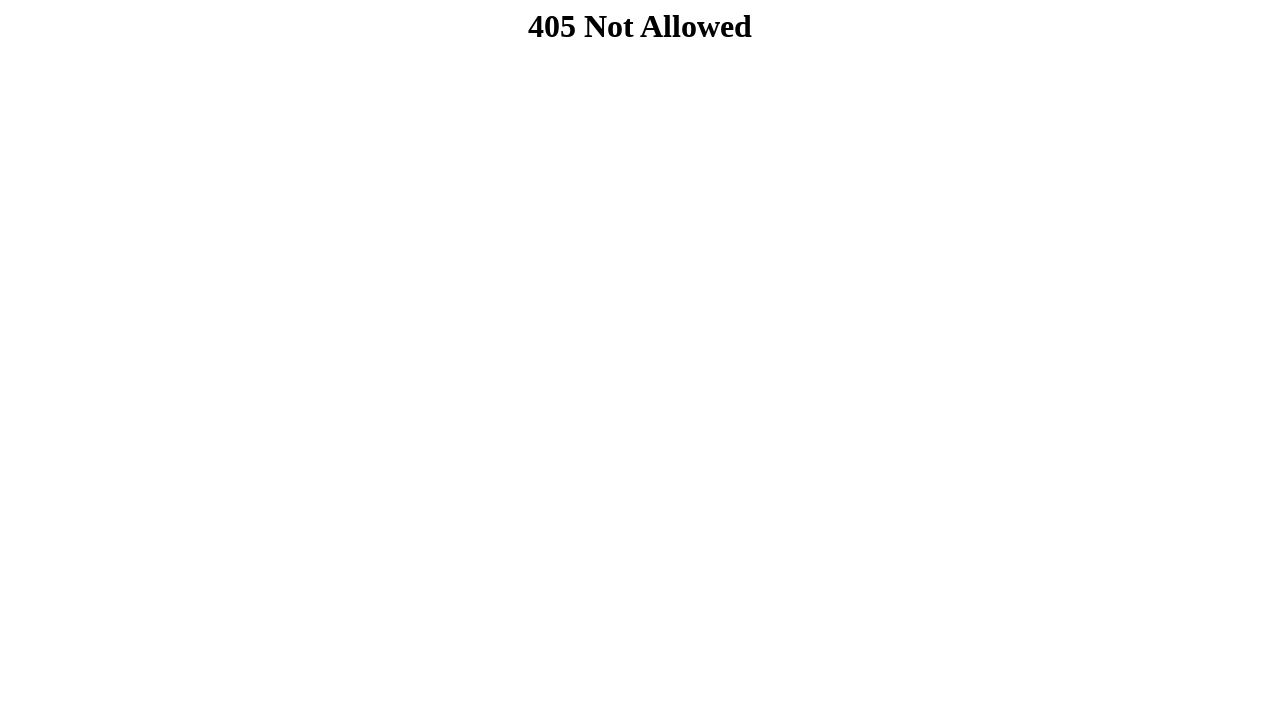